Tests drag-and-drop functionality by dragging an element 50 pixels horizontally and vertically on the jQuery UI demo page

Starting URL: https://jqueryui.com/draggable/

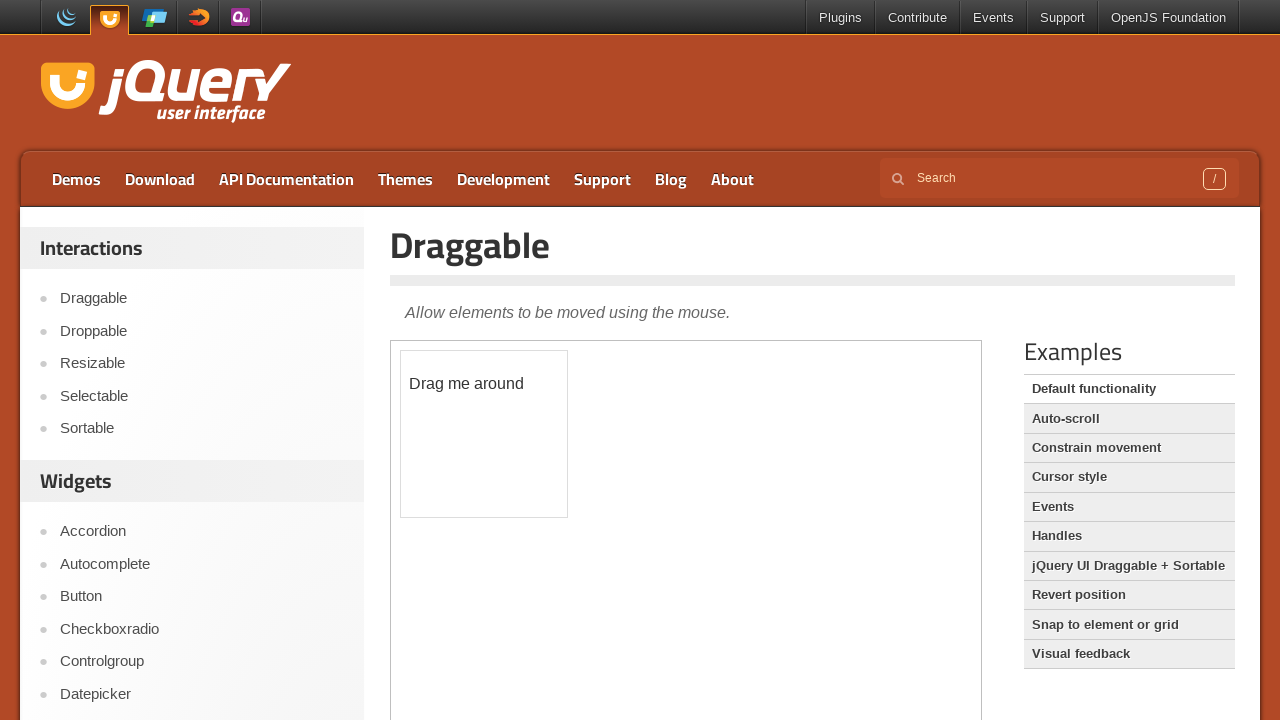

Located the iframe containing the draggable demo
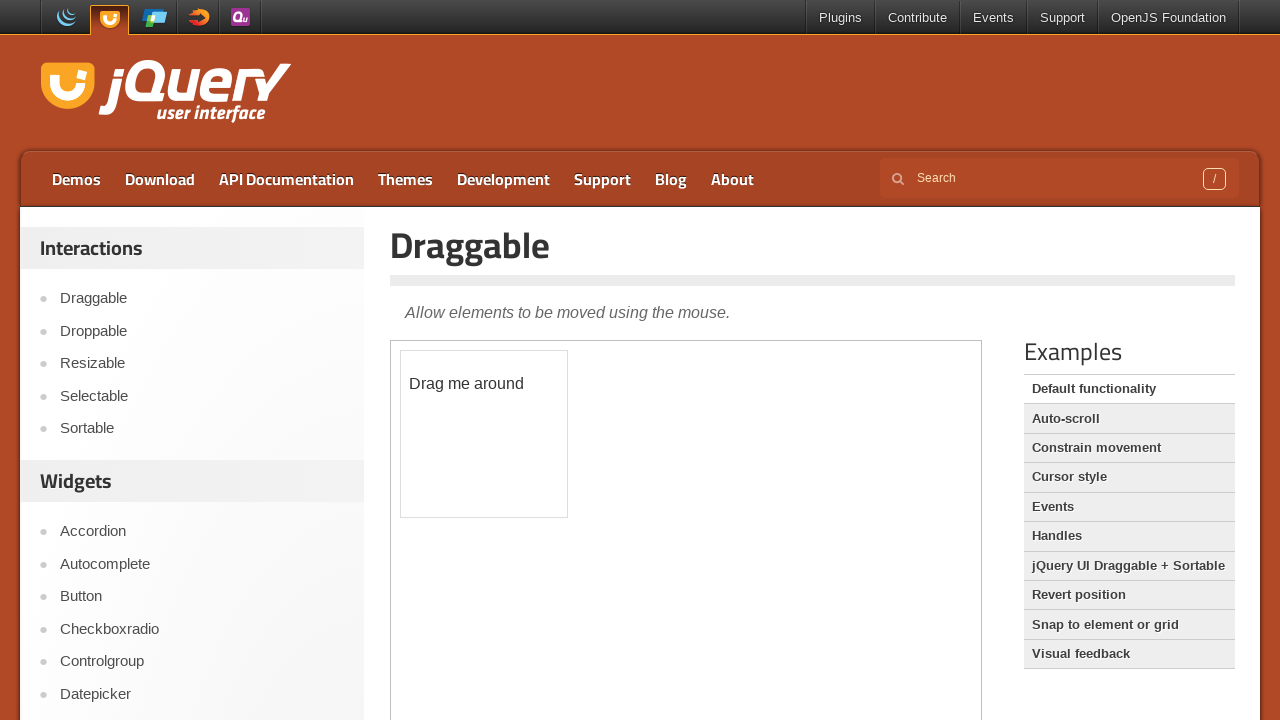

Located the draggable element with ID 'draggable'
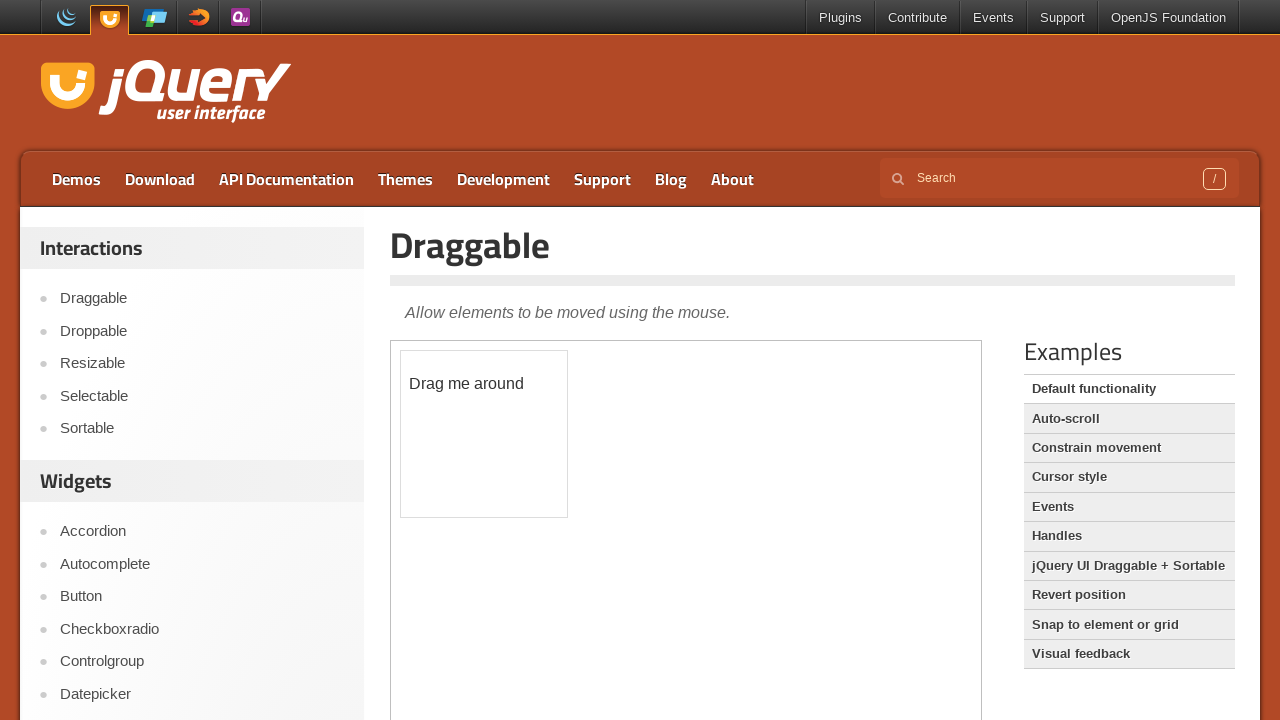

Dragged the draggable element 50 pixels horizontally and vertically at (451, 401)
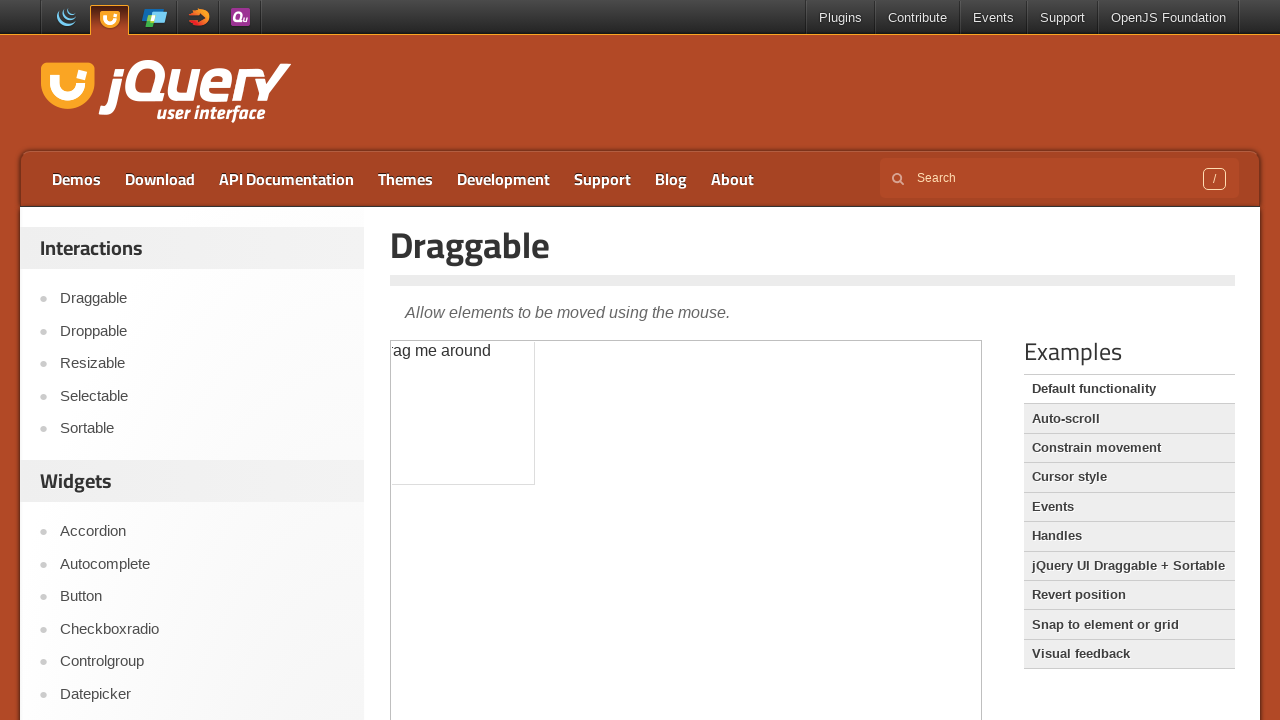

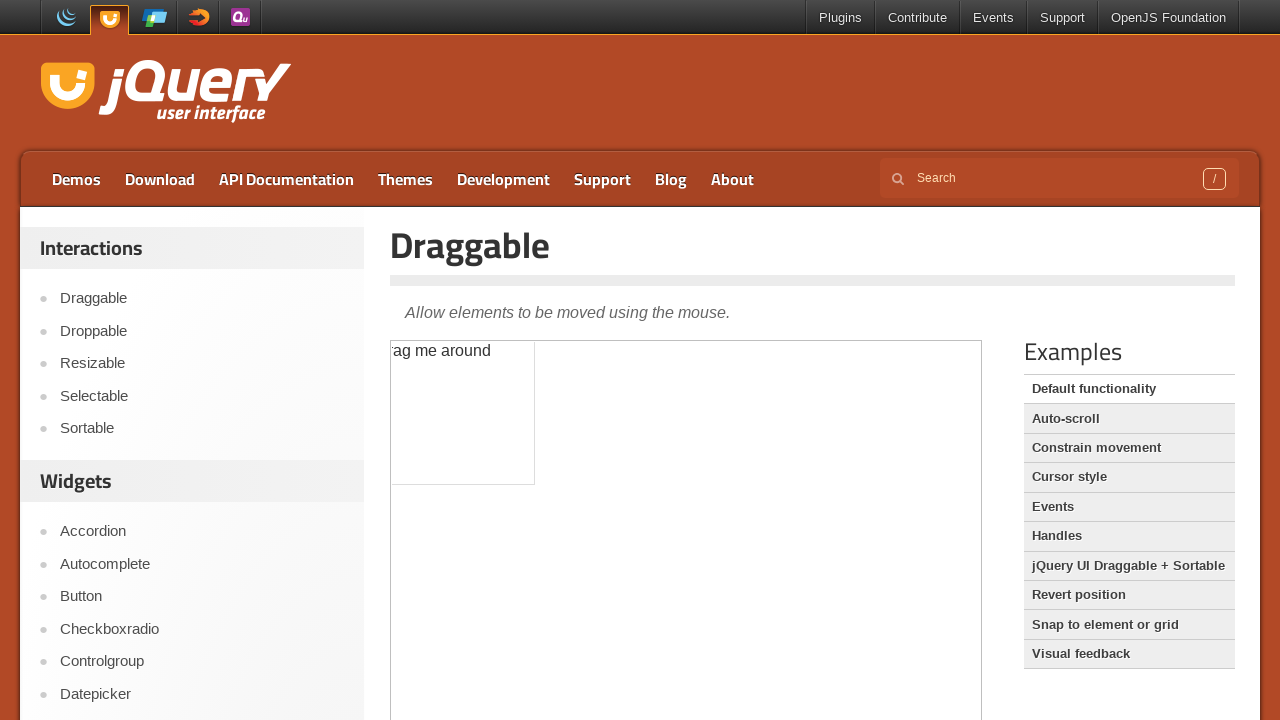